Tests drag and drop functionality by dragging element A to element B

Starting URL: http://the-internet.herokuapp.com/drag_and_drop

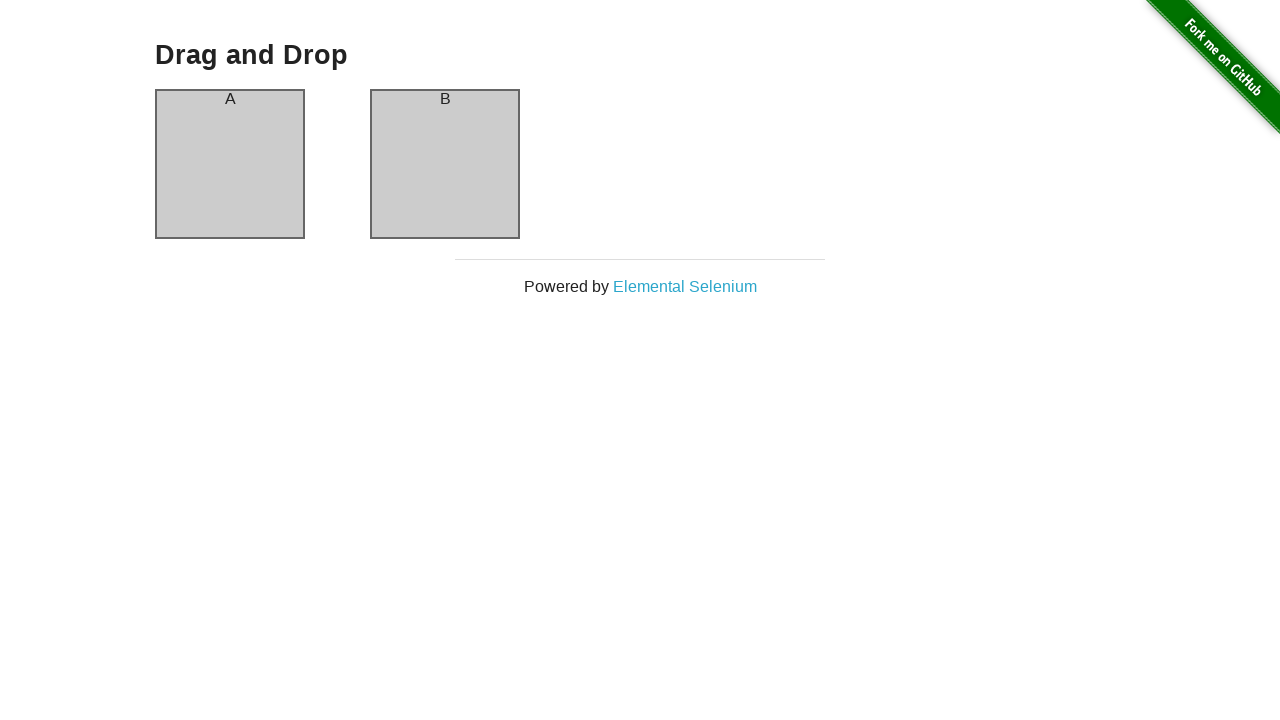

Waited for element A (column-a) to be visible
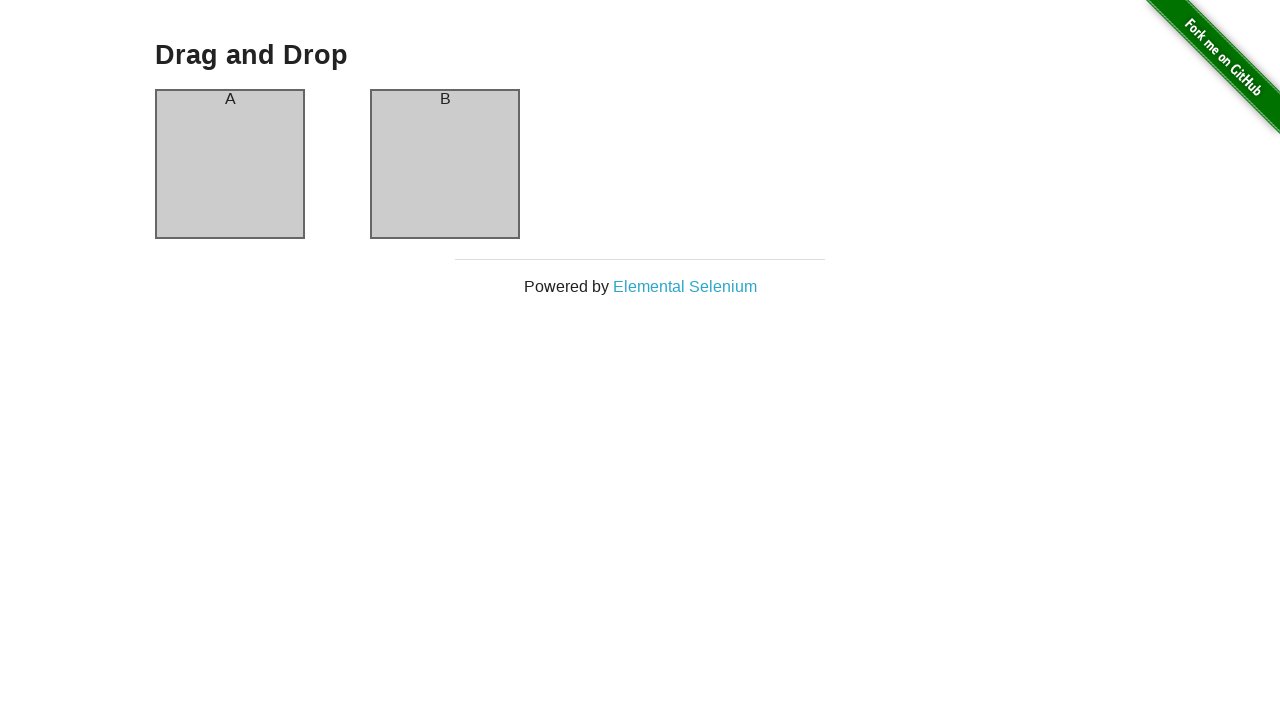

Waited for element B (column-b) to be visible
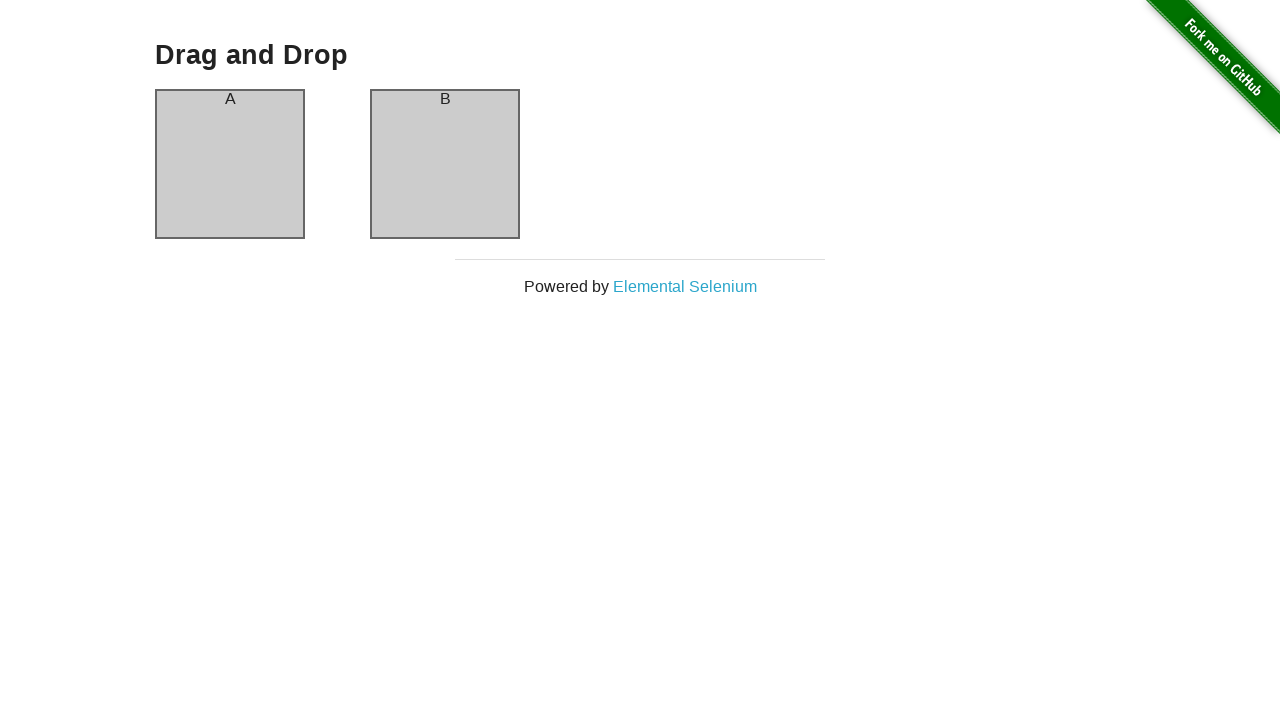

Dragged element A to element B at (445, 164)
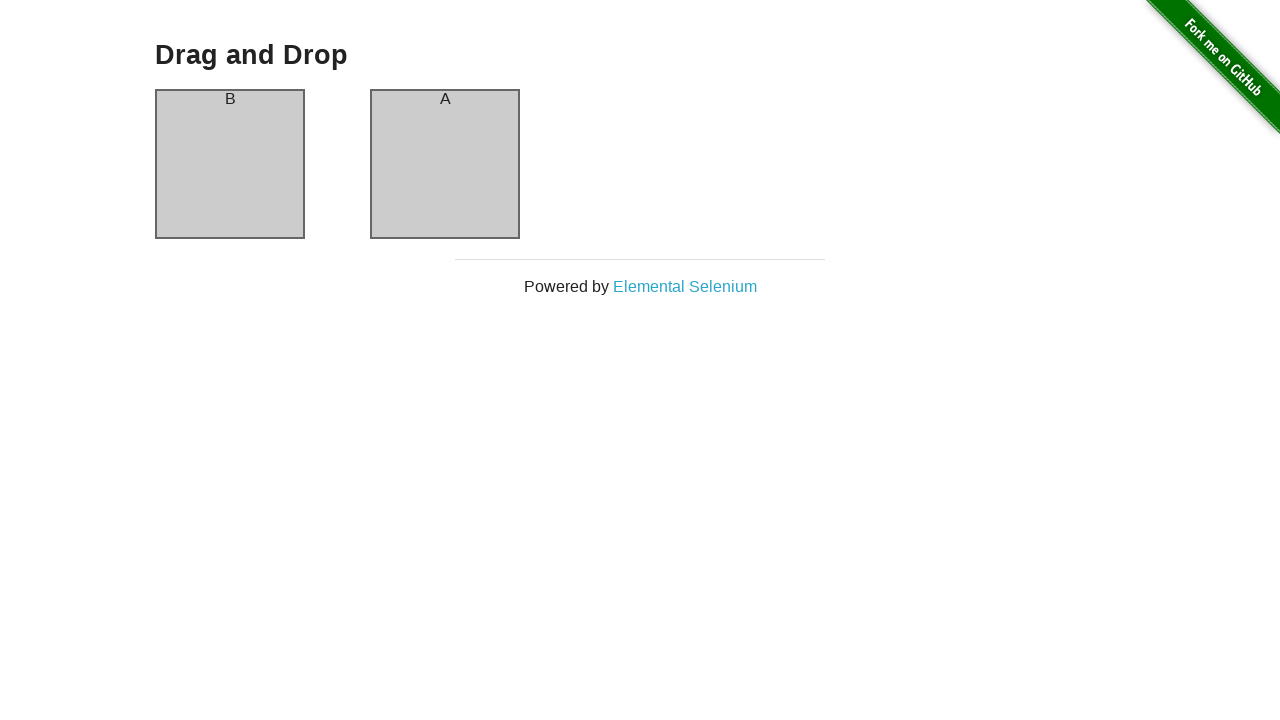

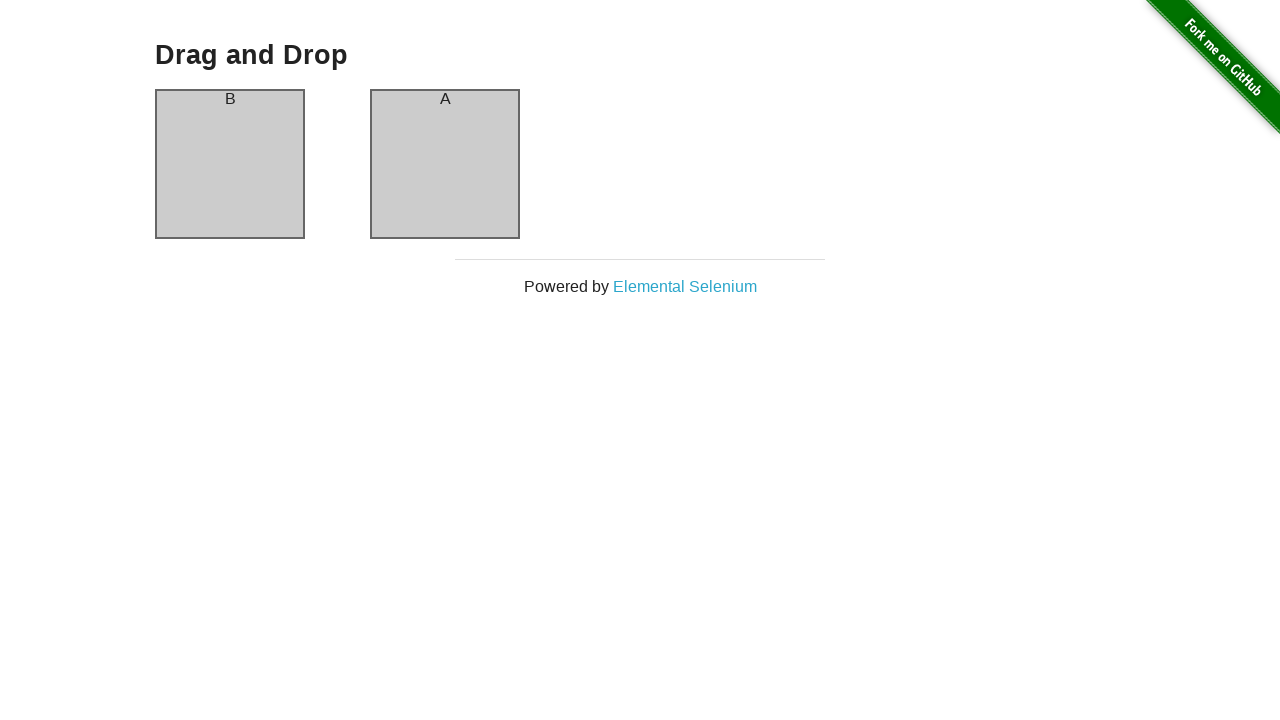